Clicks on the Text Box menu item and verifies navigation to the Text Box page with form fields visible

Starting URL: https://demoqa.com/elements

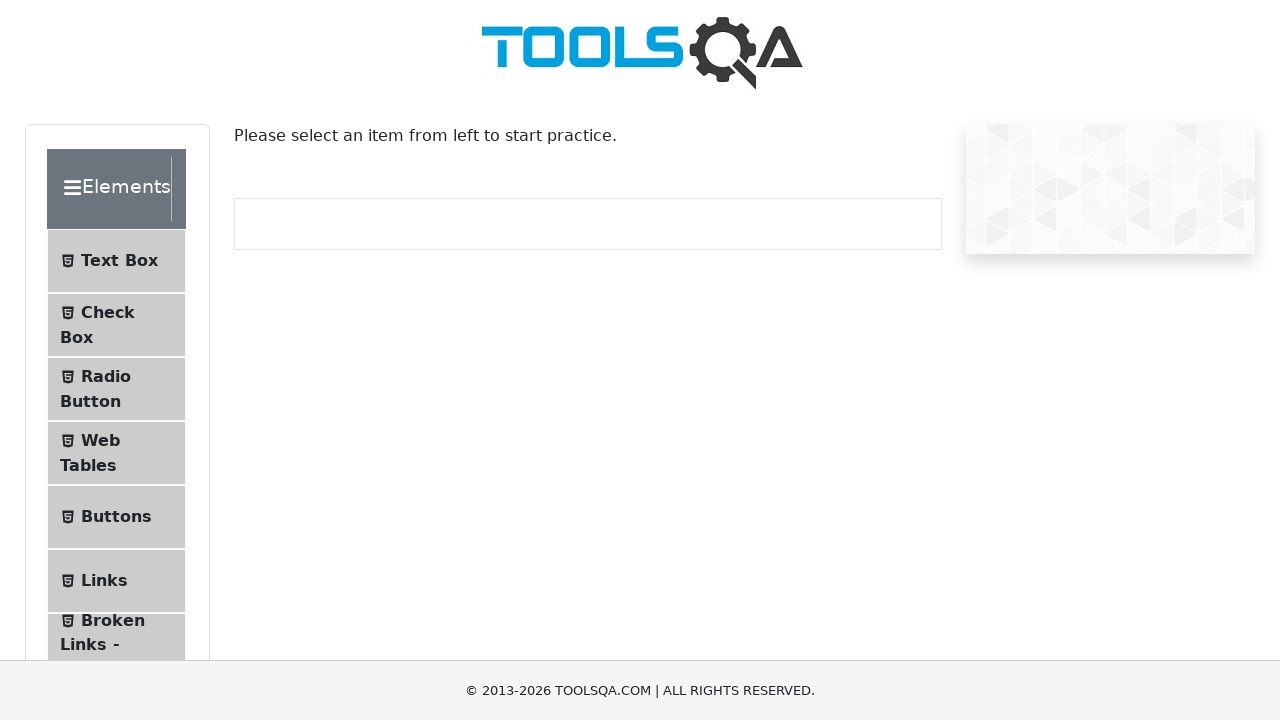

Clicked on Text Box menu item at (119, 261) on span:has-text('Text Box')
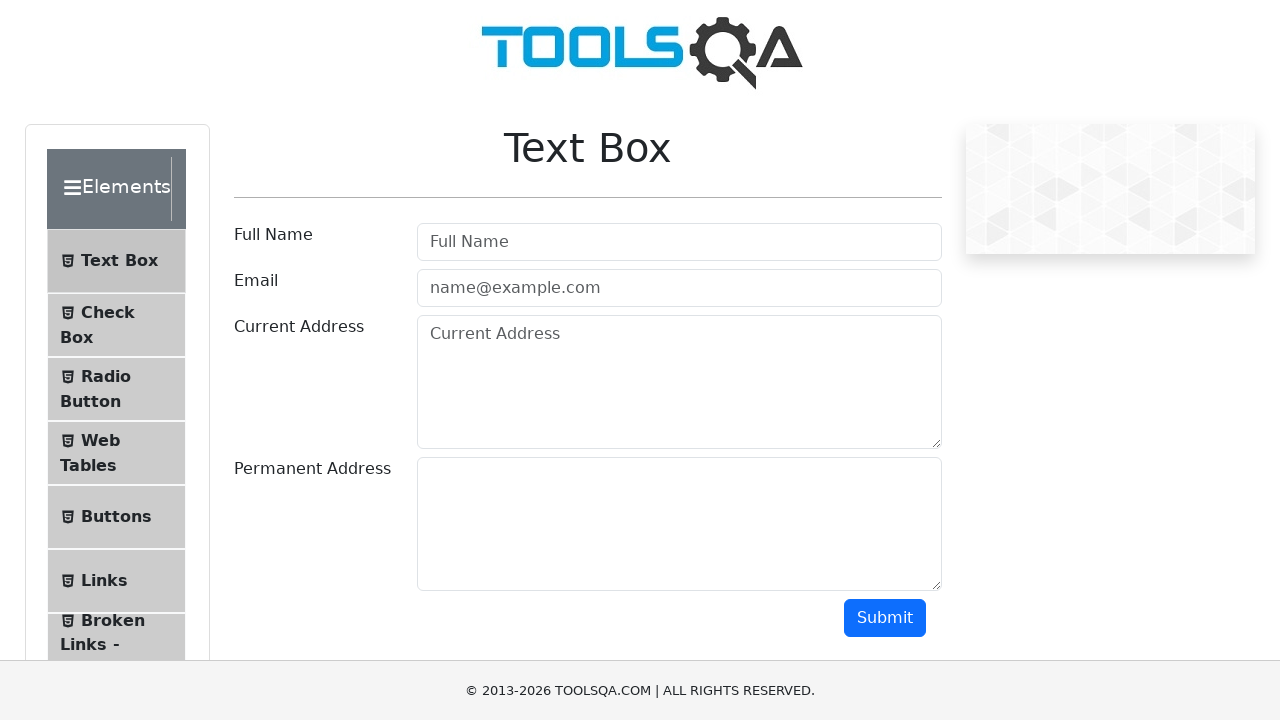

Navigated to Text Box page and full name field is now visible
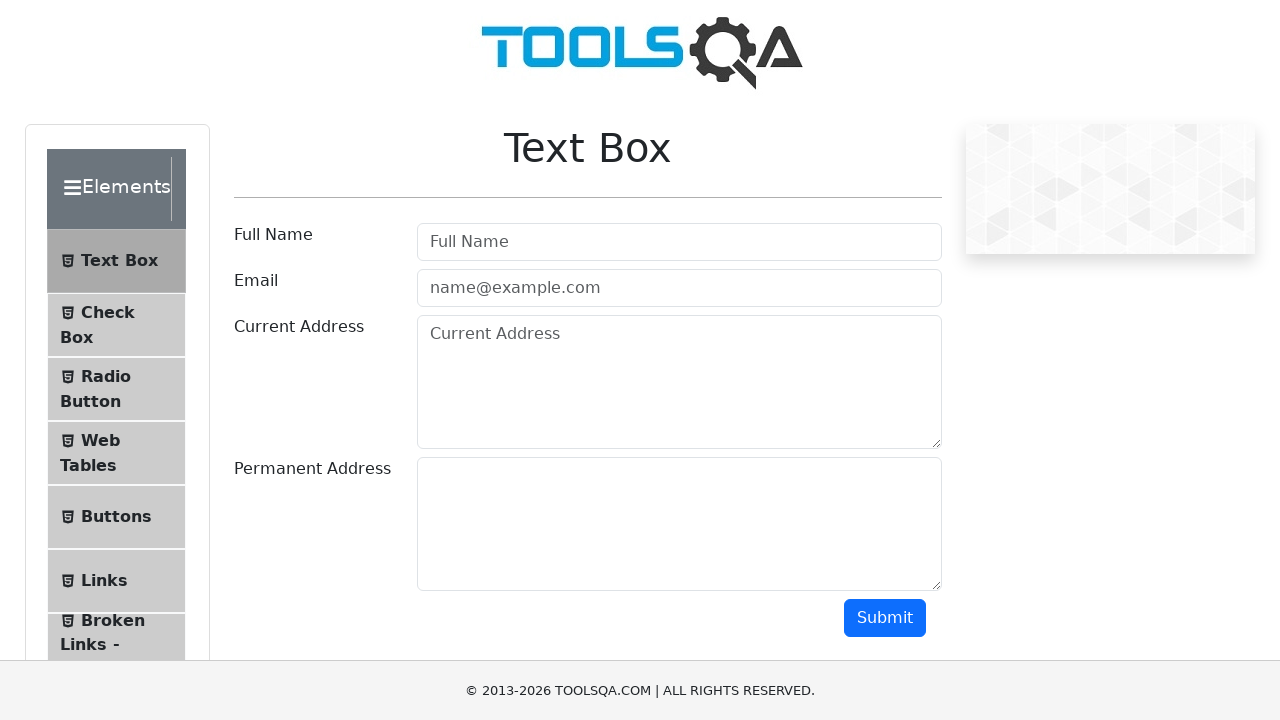

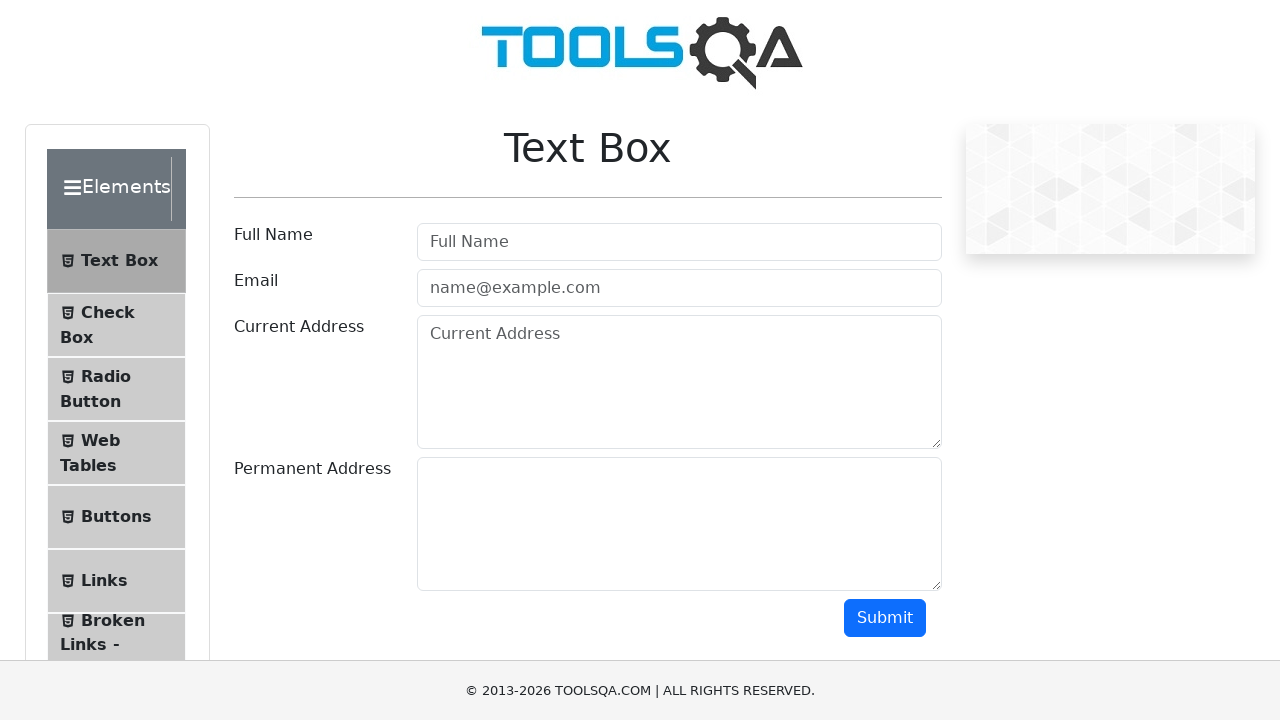